Tests checkbox functionality by iterating through checkboxes, getting their values, and selecting the cheese checkbox option

Starting URL: https://echoecho.com/htmlforms09.htm

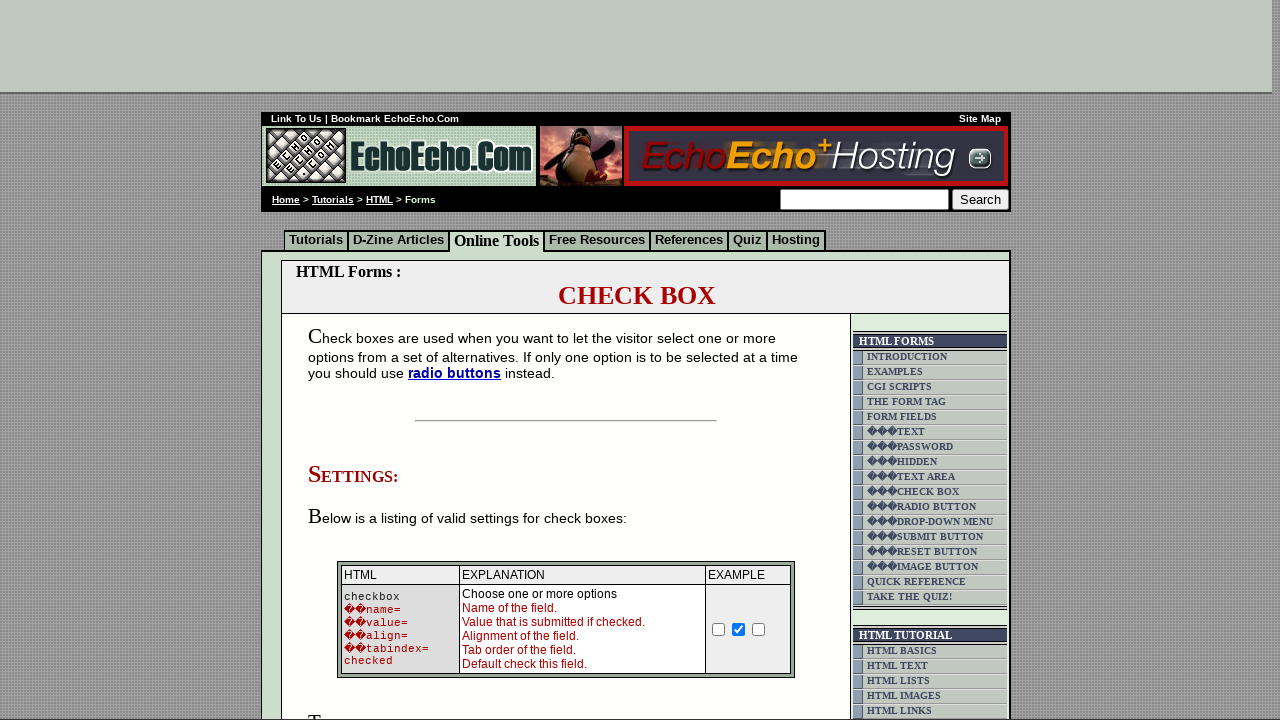

Located all checkboxes on the page
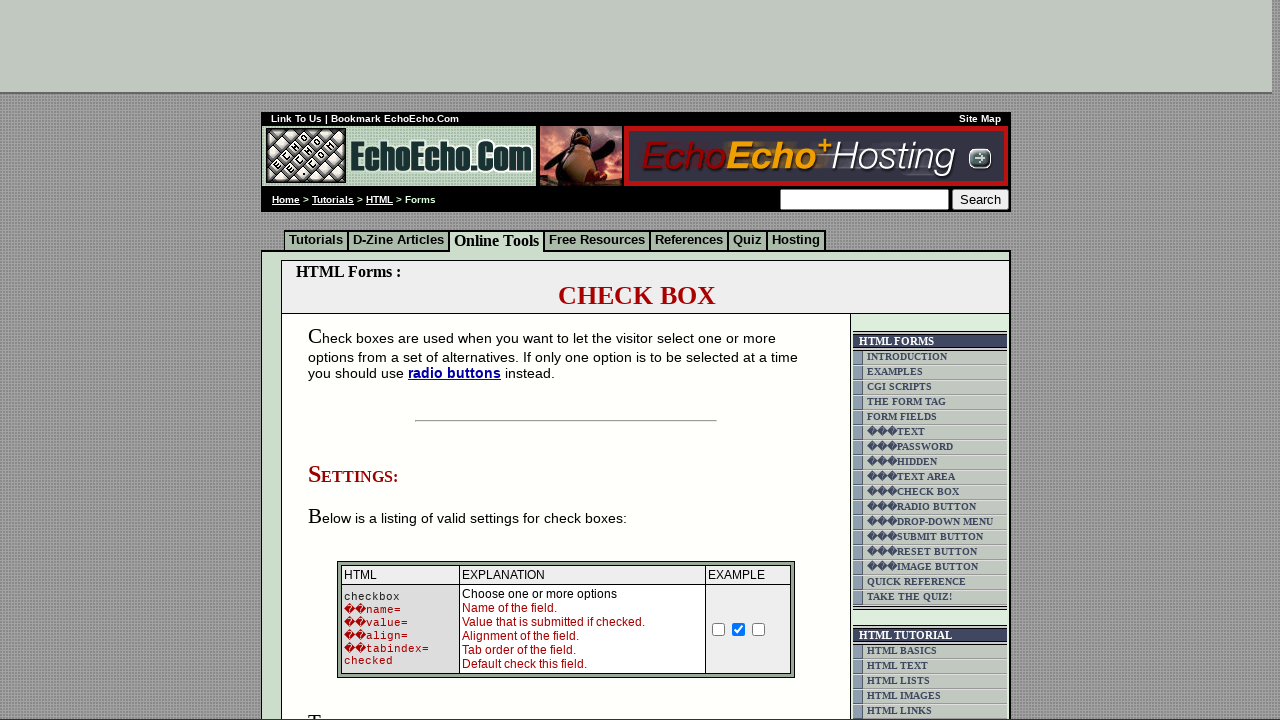

Retrieved total checkbox count: 3
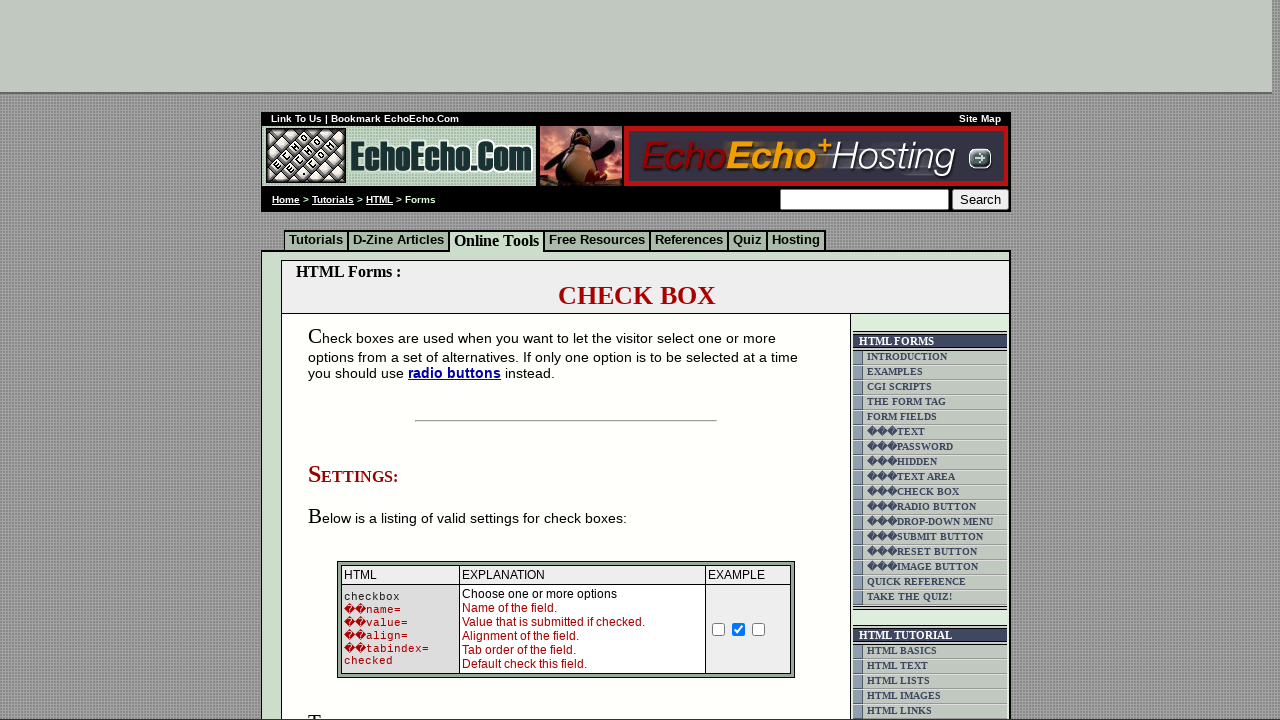

Retrieved checkbox value at index 0: Milk
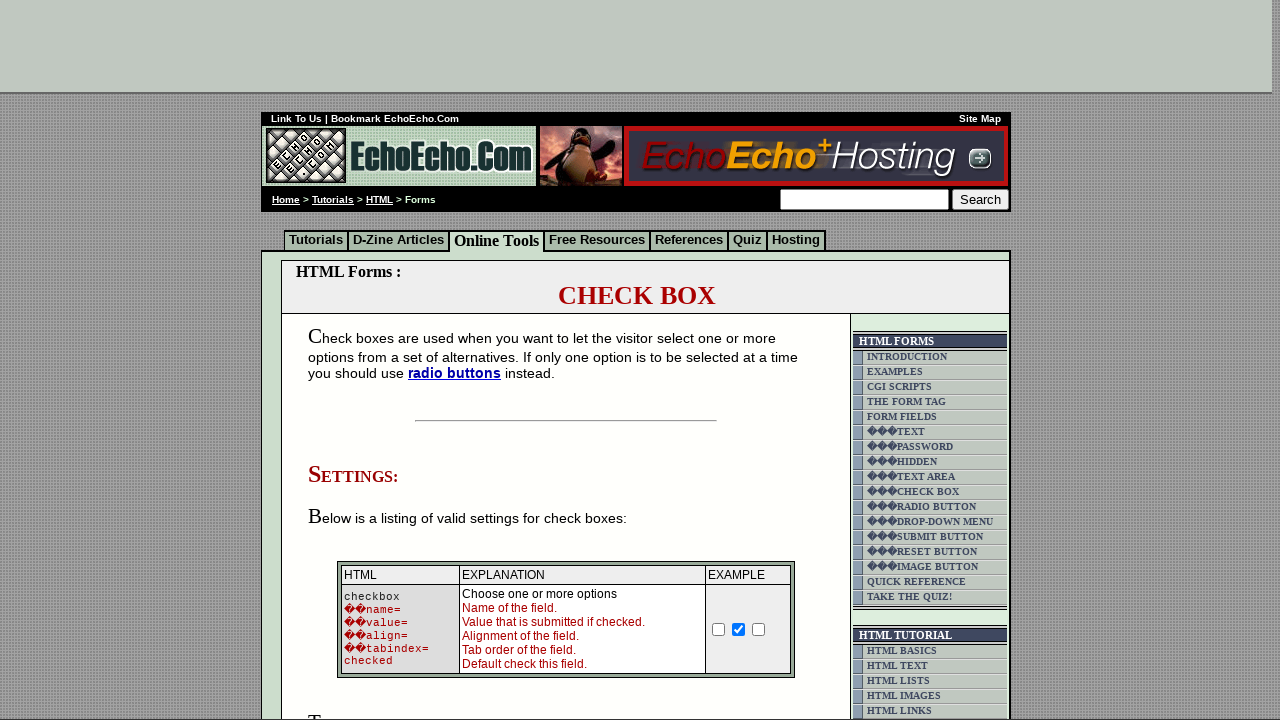

Retrieved checkbox value at index 1: Butter
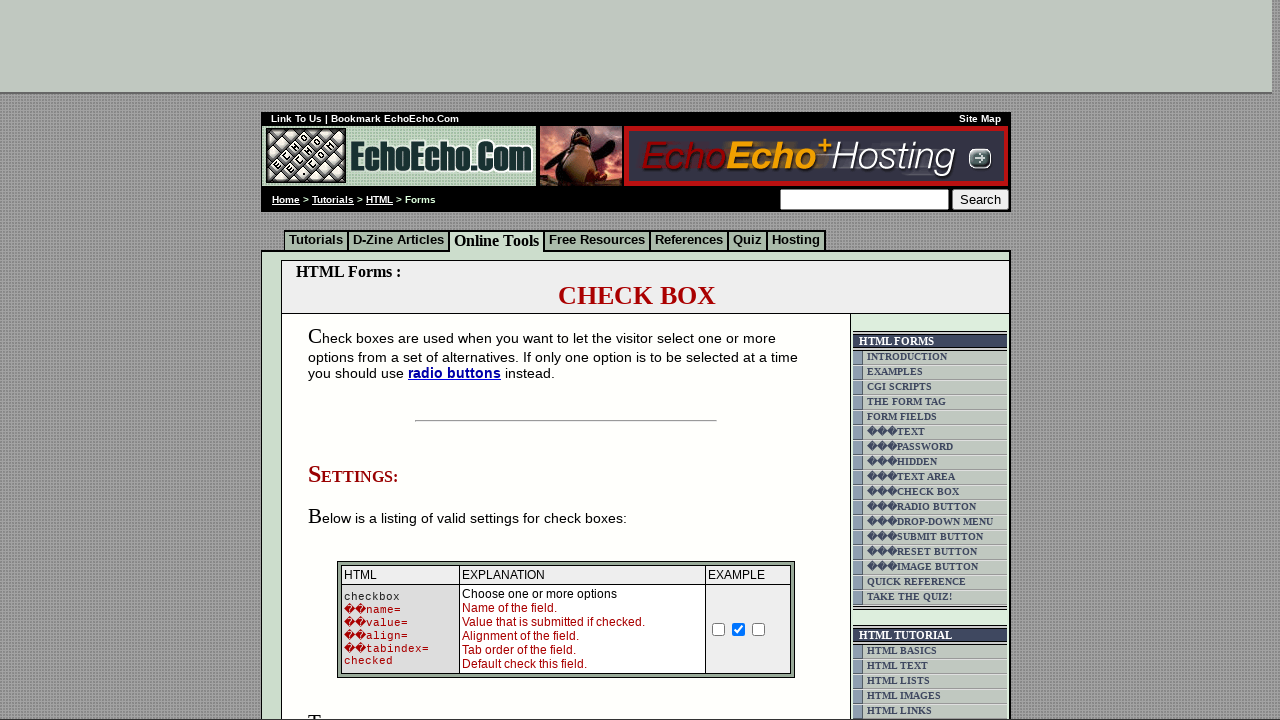

Retrieved checkbox value at index 2: Cheese
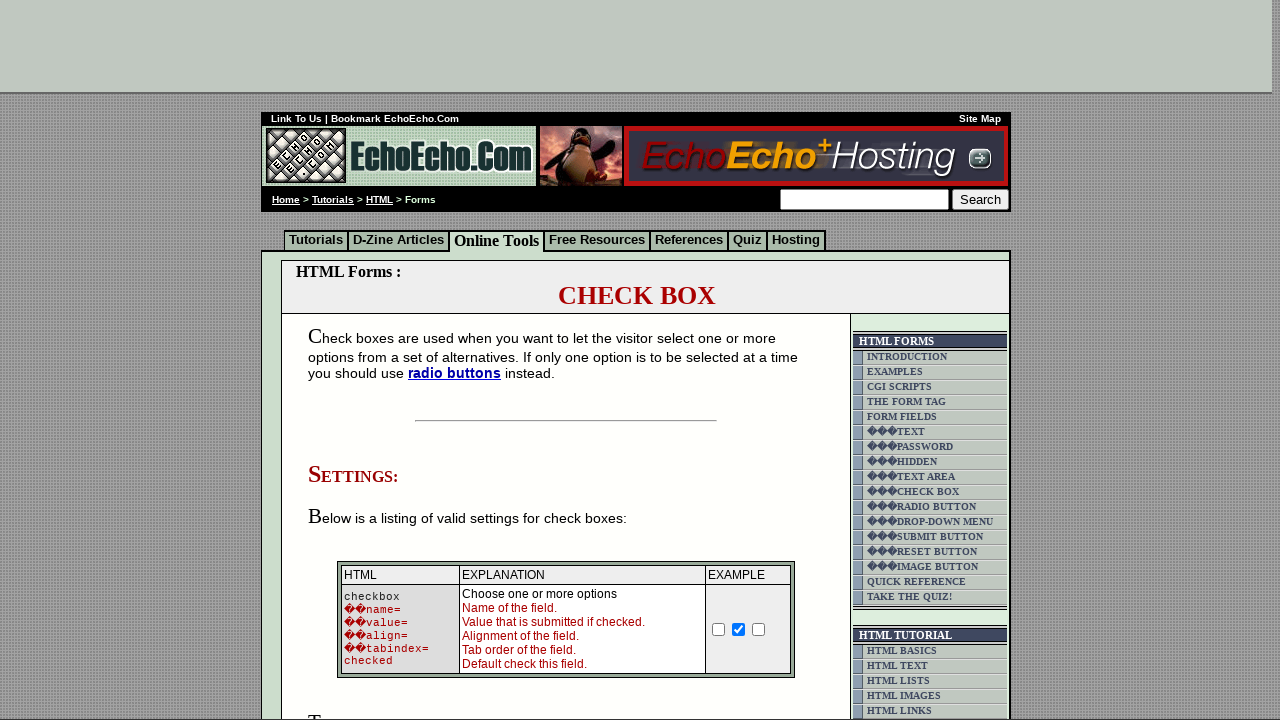

Clicked the cheese checkbox (option3) at (354, 360) on input[name='option3']
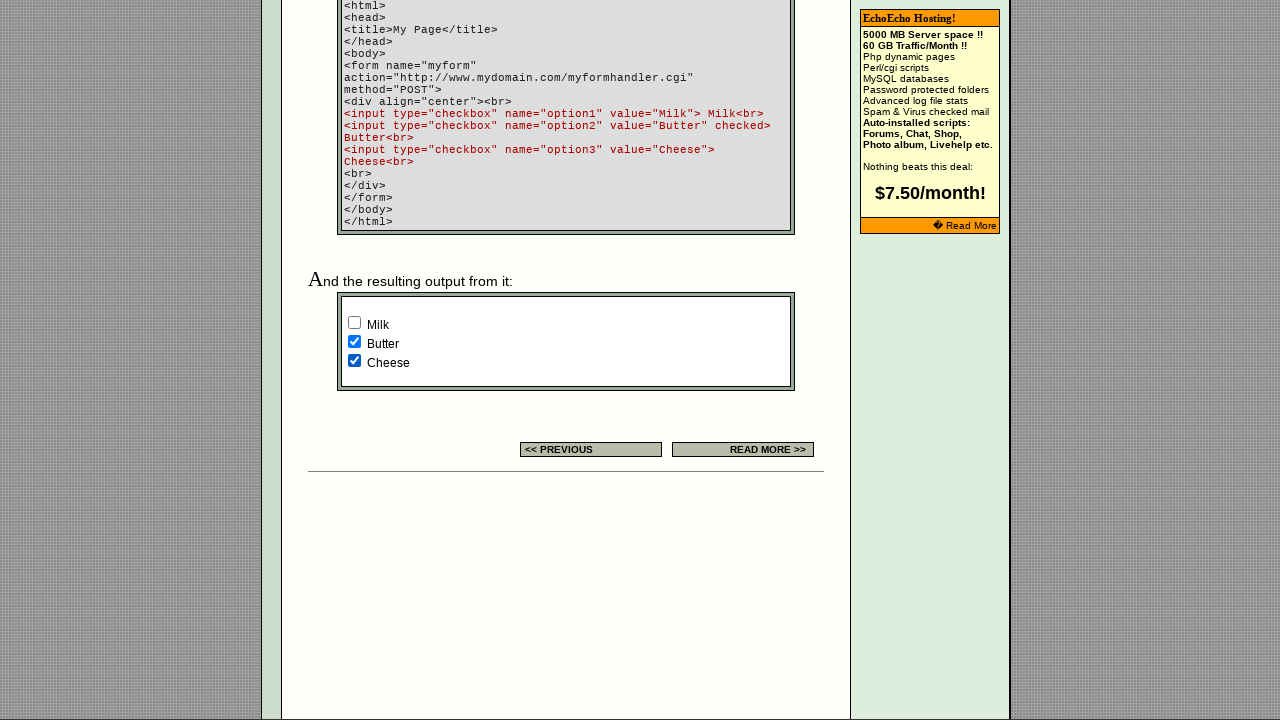

Located cheese checkbox to verify selection status
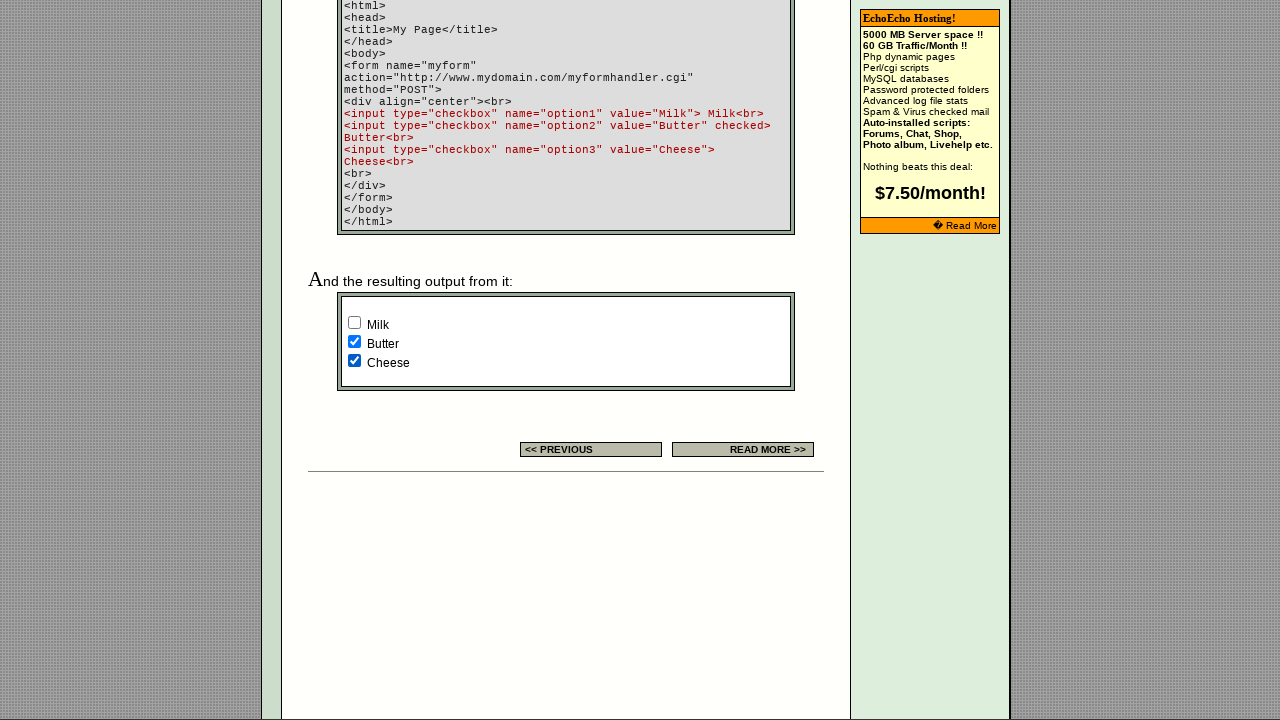

Verified that cheese checkbox is selected
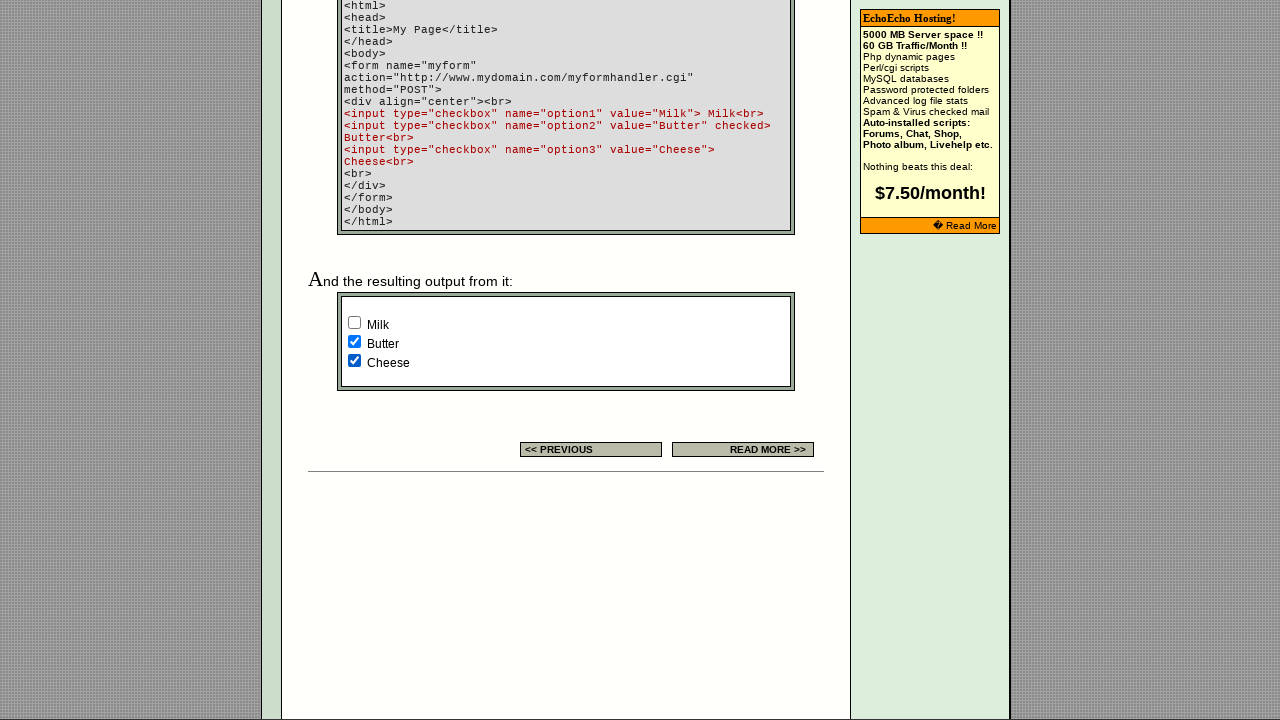

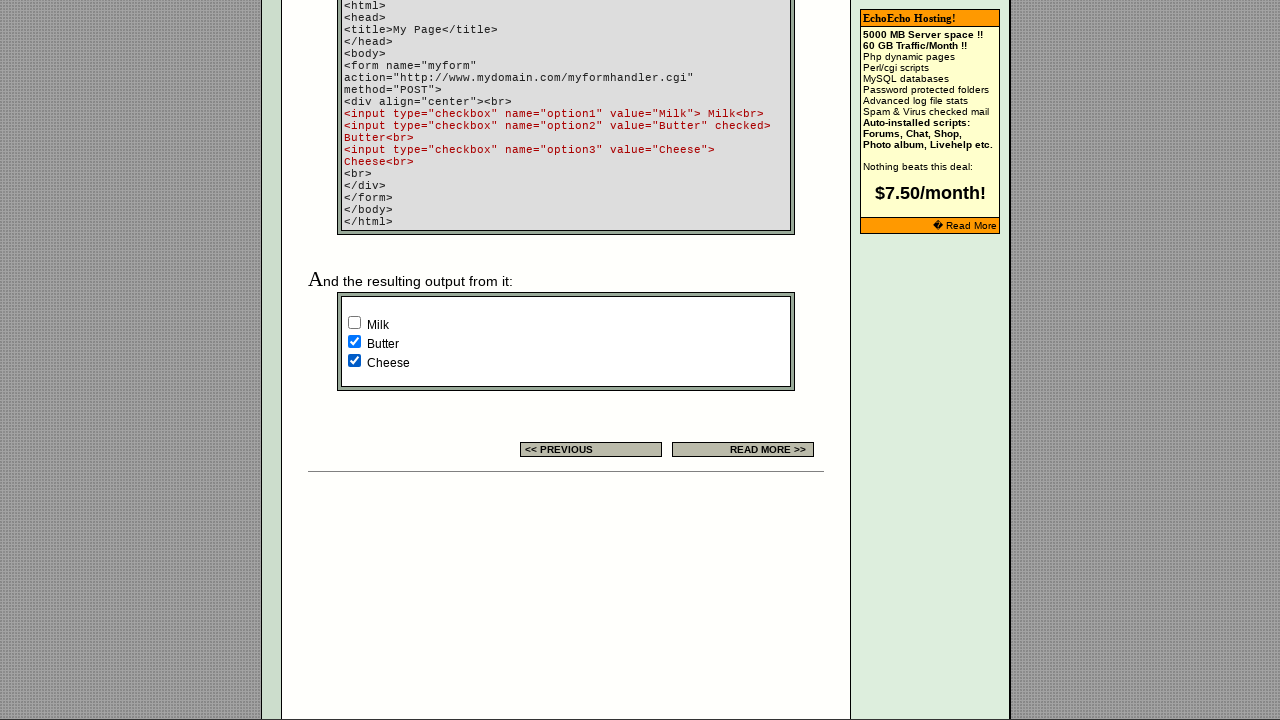